Clicks the shop navigation link and verifies navigation to the products page

Starting URL: https://webshop-agil-testautomatiserare.netlify.app/checkout

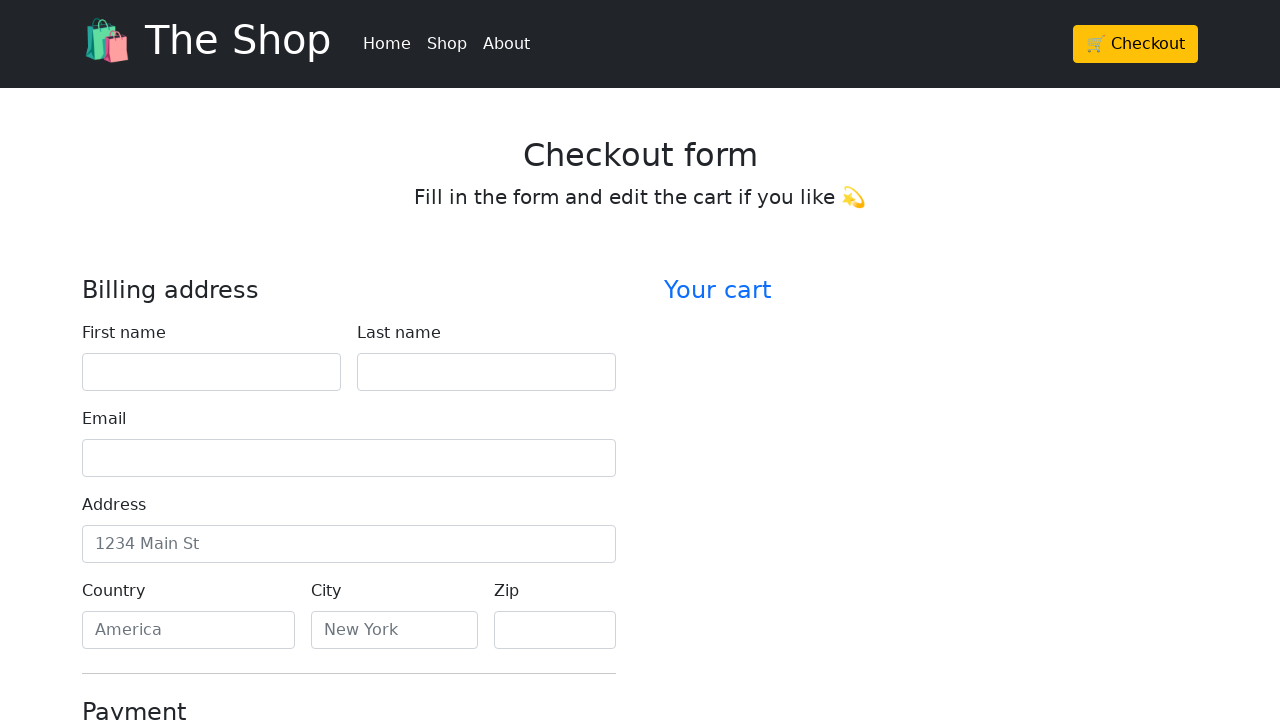

Clicked shop navigation link at (447, 44) on (//*[@class='nav-link px-2 text-white'])[2]
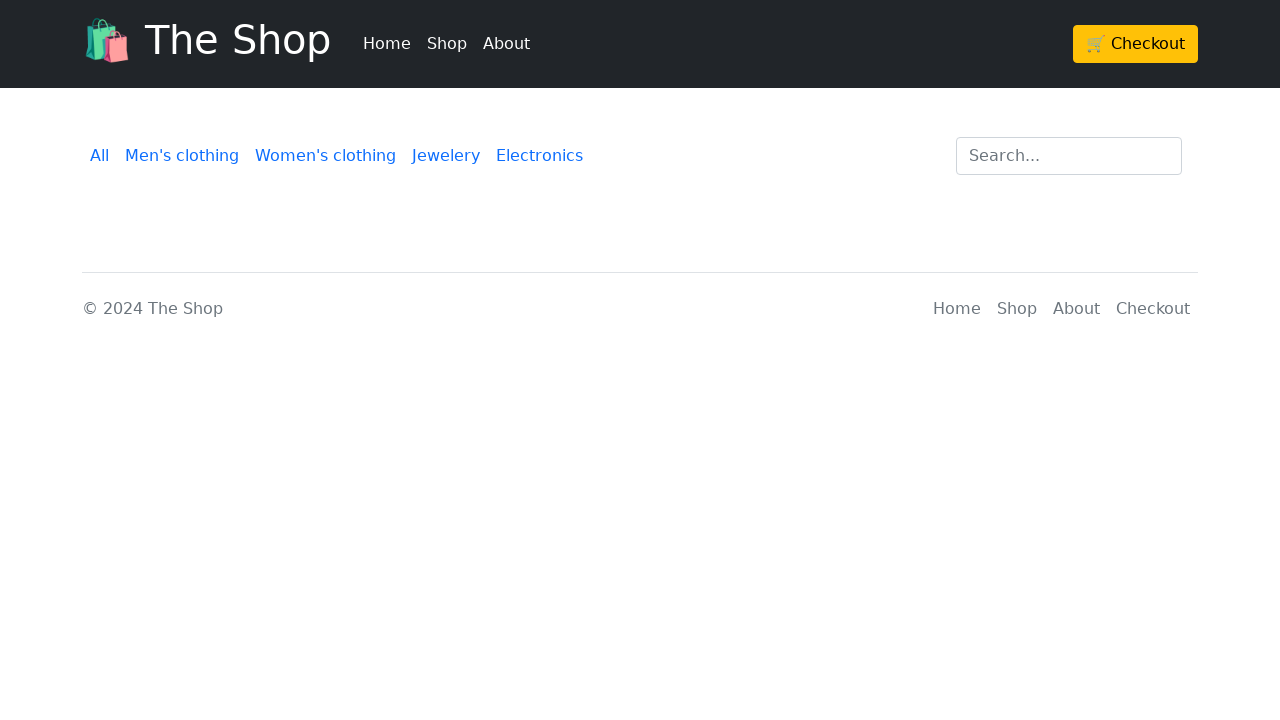

Verified navigation to products page
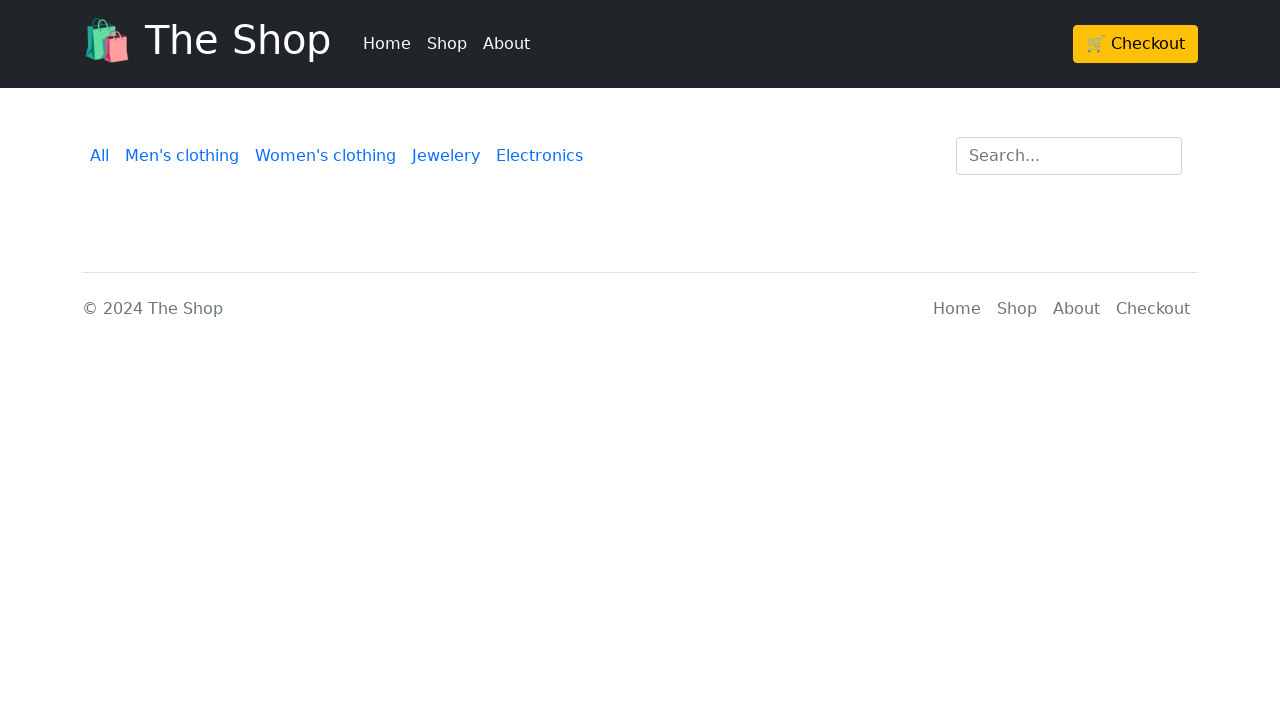

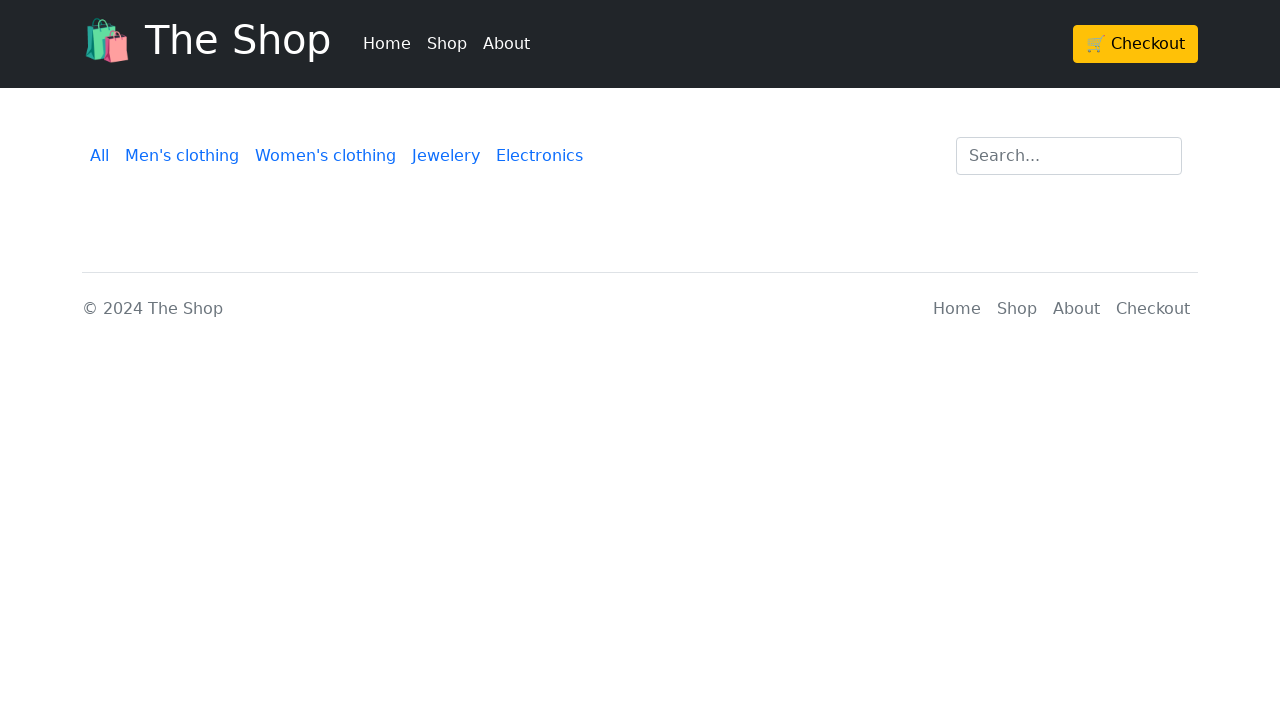